Tests drag and drop functionality on jQuery UI demo page by dragging an element from source to target location within an iframe

Starting URL: https://jqueryui.com/droppable/

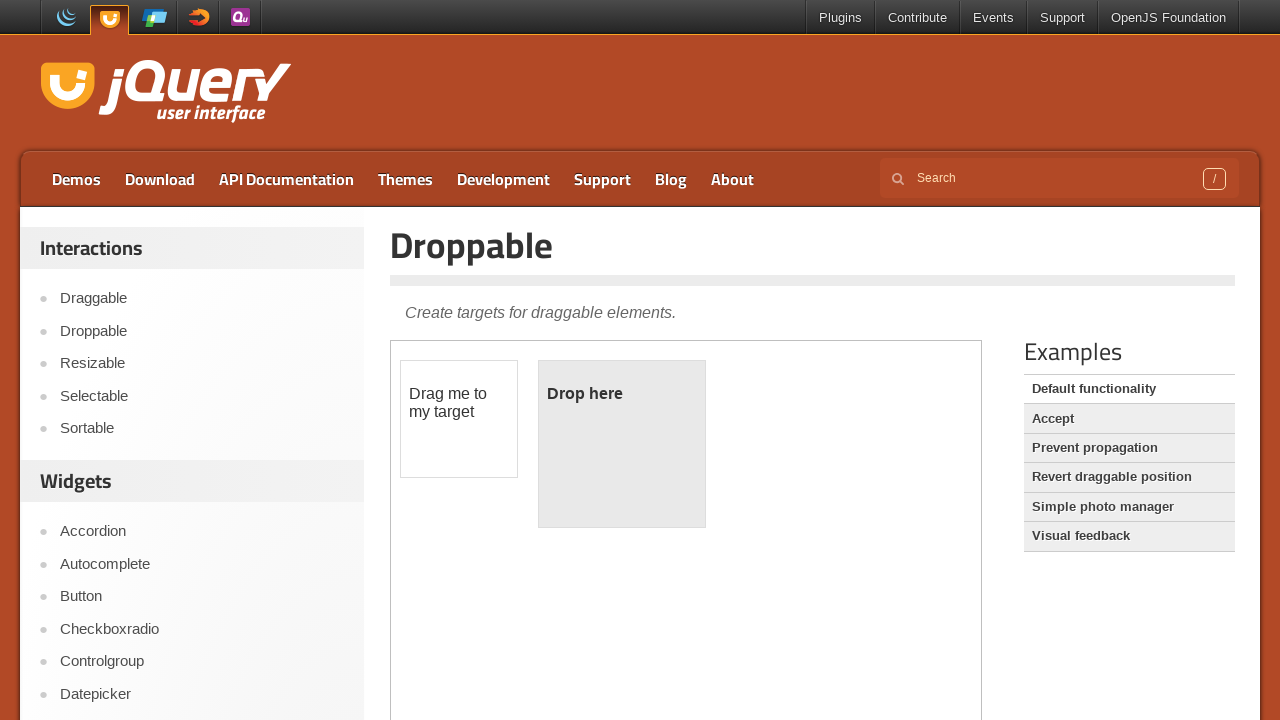

Located the iframe containing the drag and drop demo
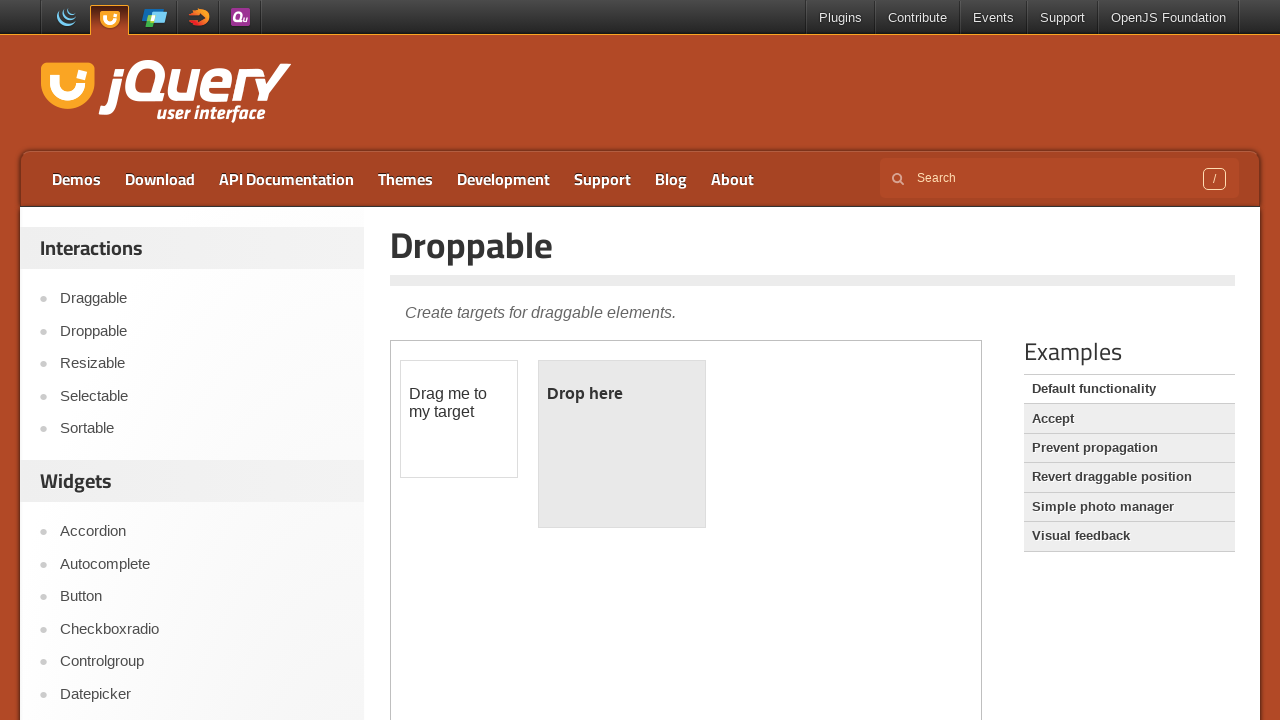

Set frame_page reference to the iframe
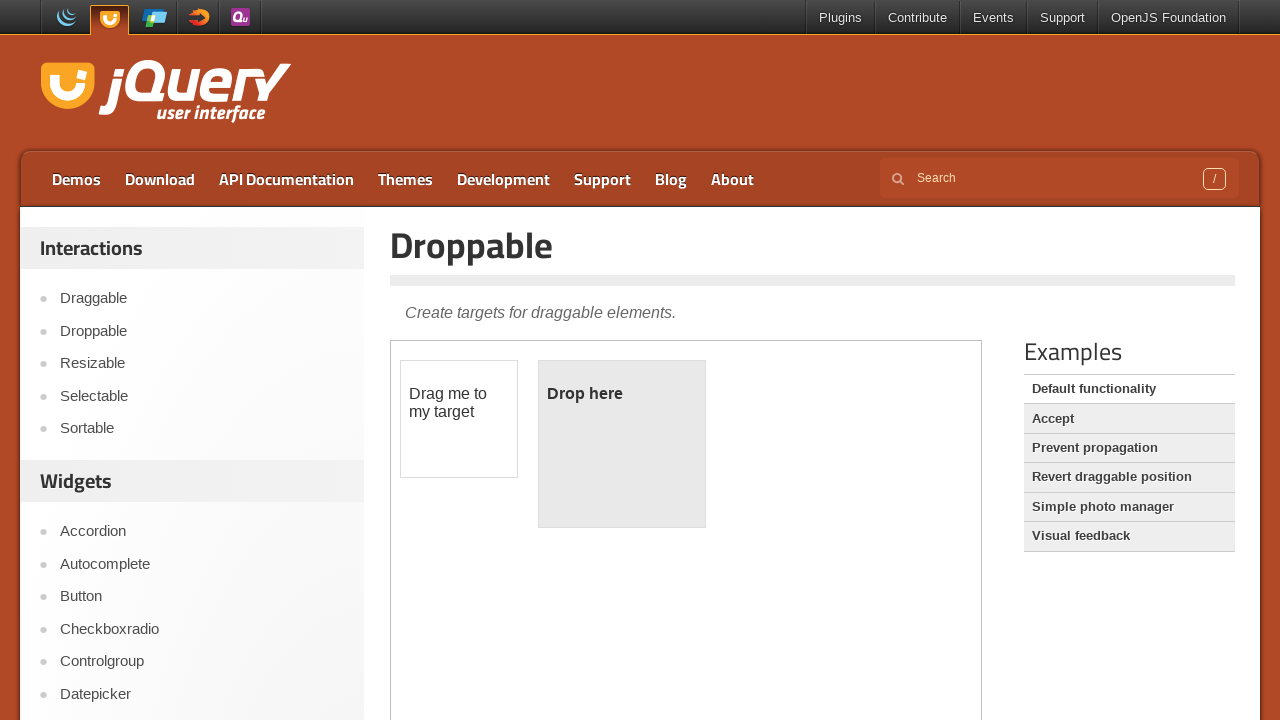

Located the draggable source element
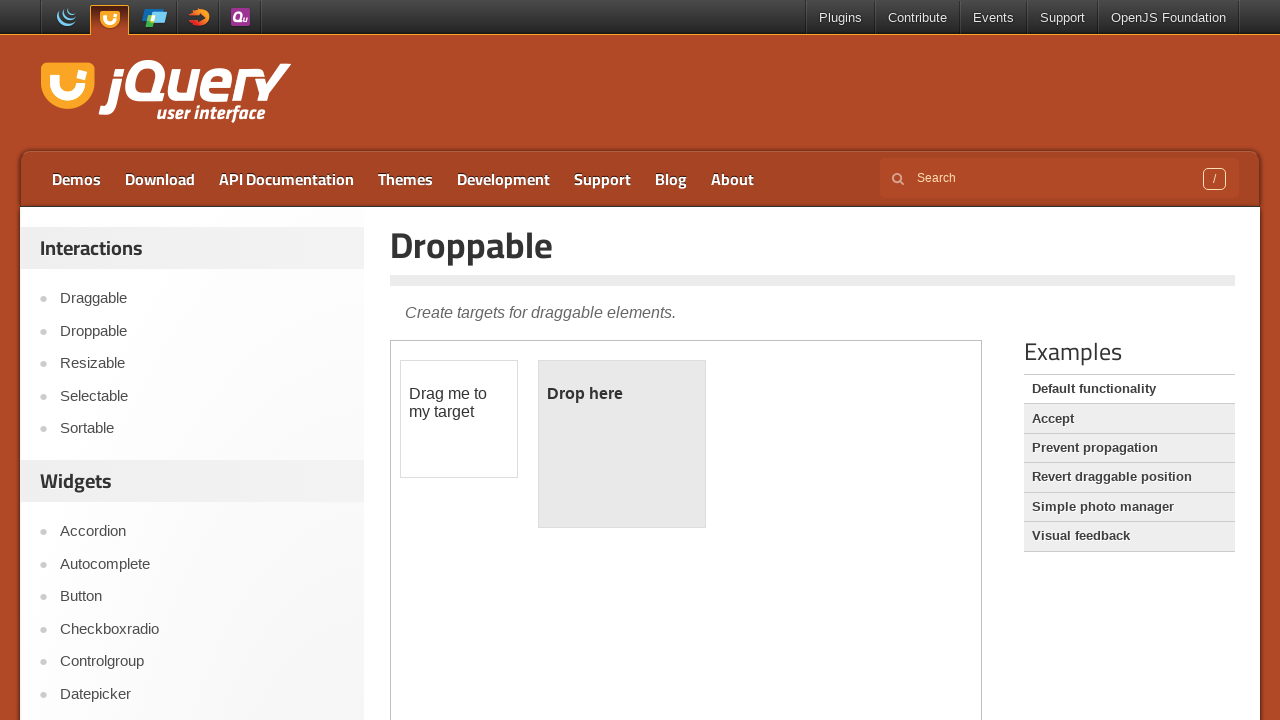

Located the droppable target element
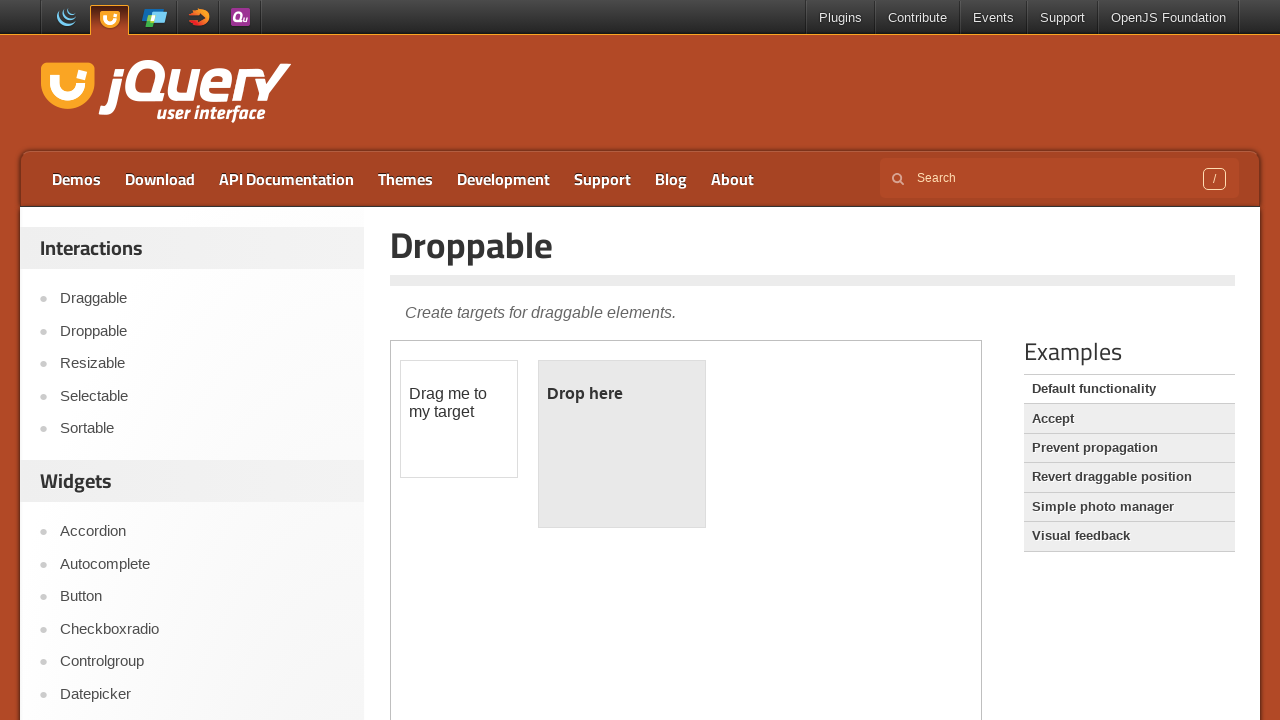

Dragged the draggable element to the droppable target at (622, 444)
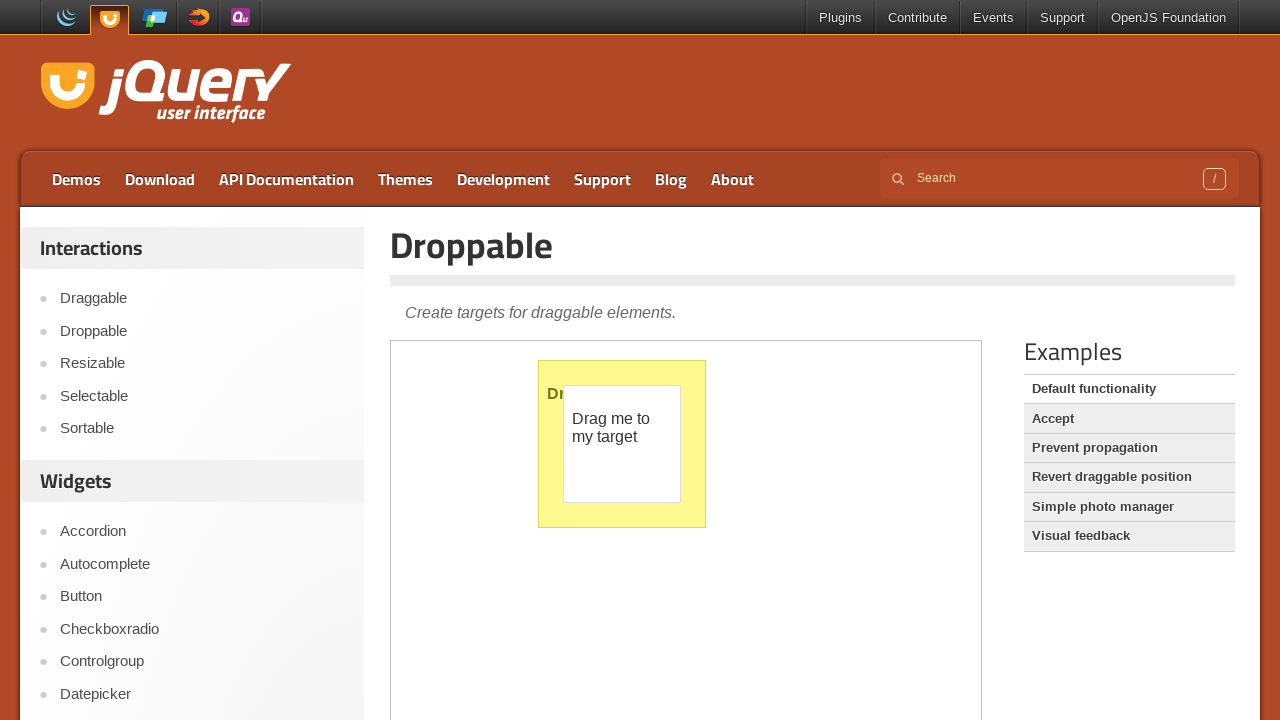

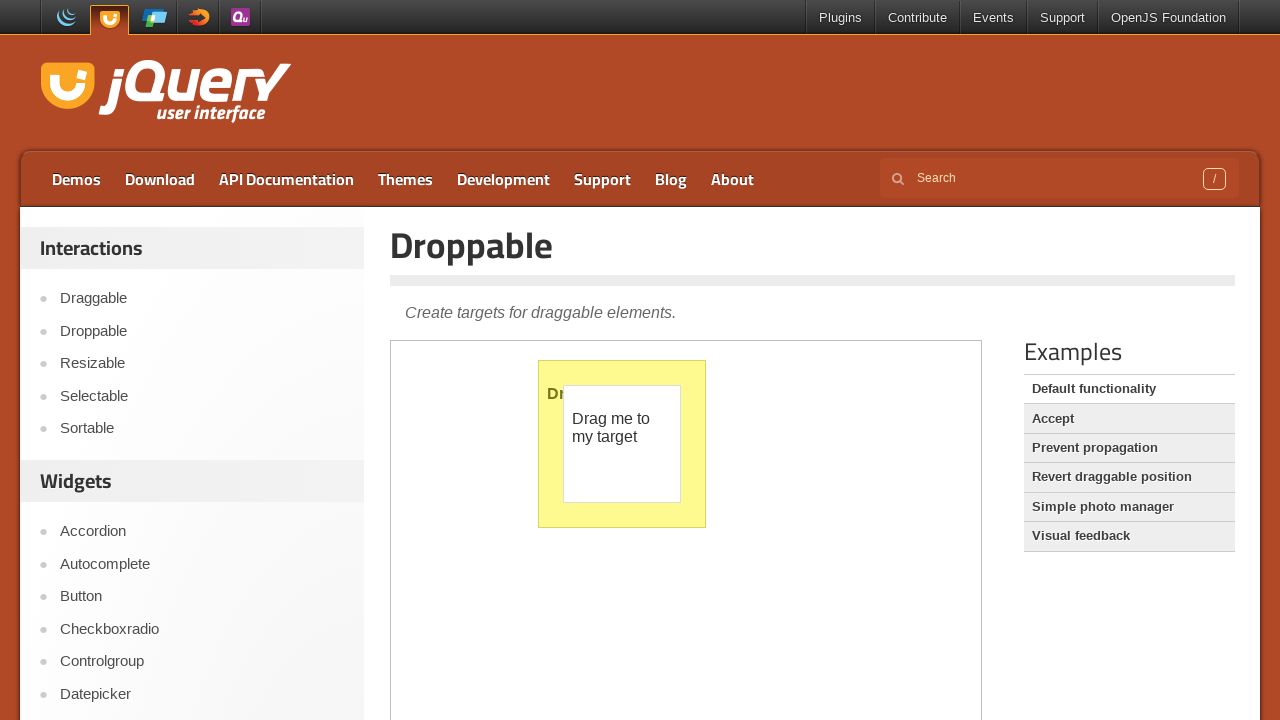